Fills out a data types form with various fields, submits it, and verifies field validation states through background colors

Starting URL: https://bonigarcia.dev/selenium-webdriver-java/data-types.html

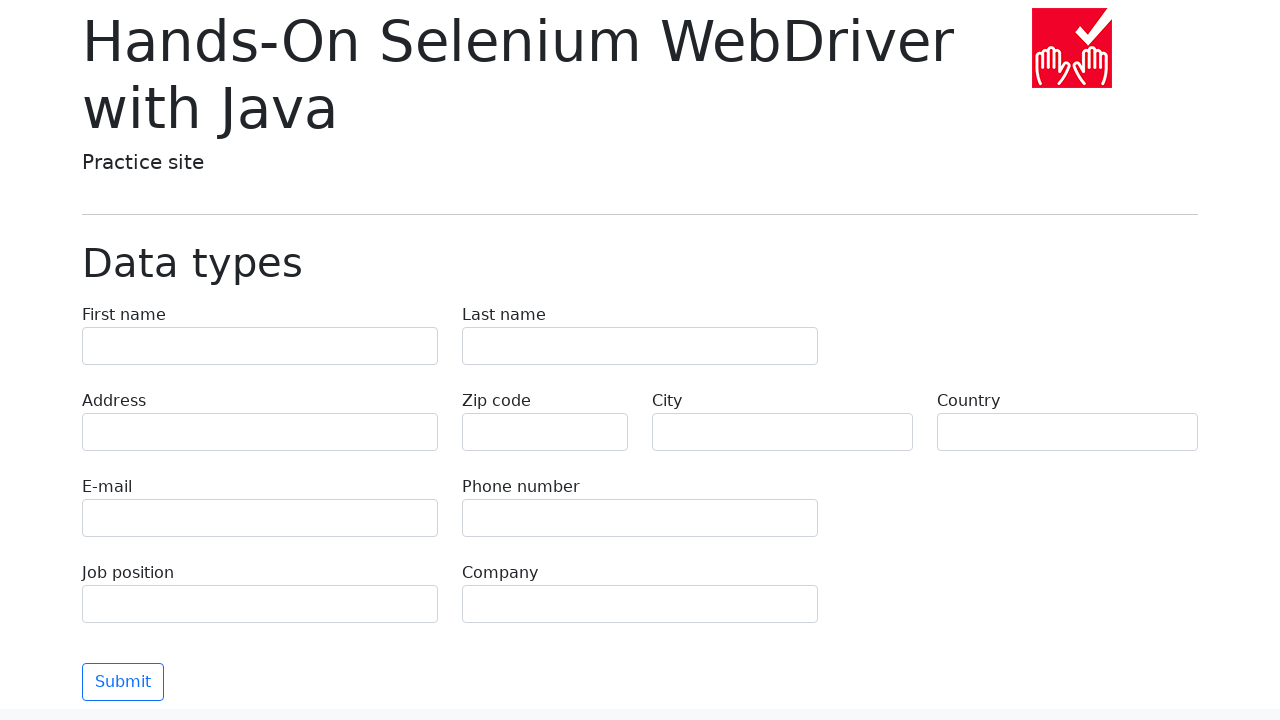

Filled first name field with 'Иван' on input[name="first-name"]
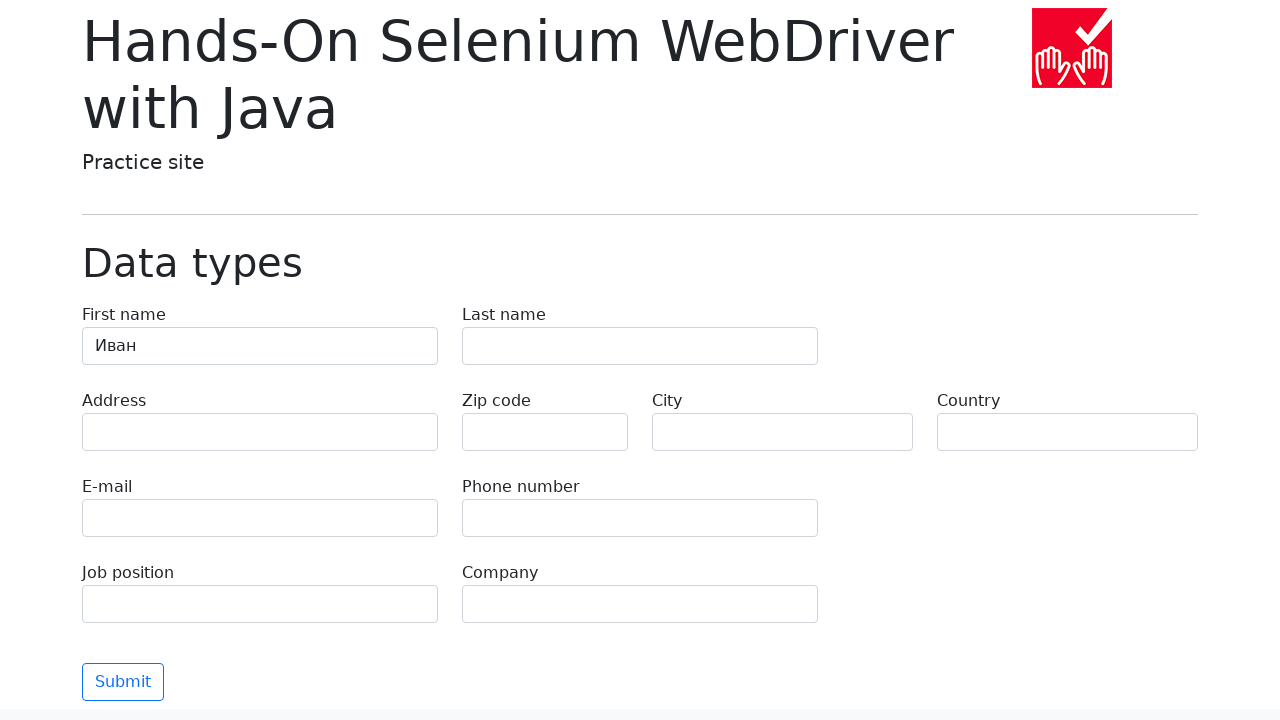

Filled last name field with 'Петров' on input[name="last-name"]
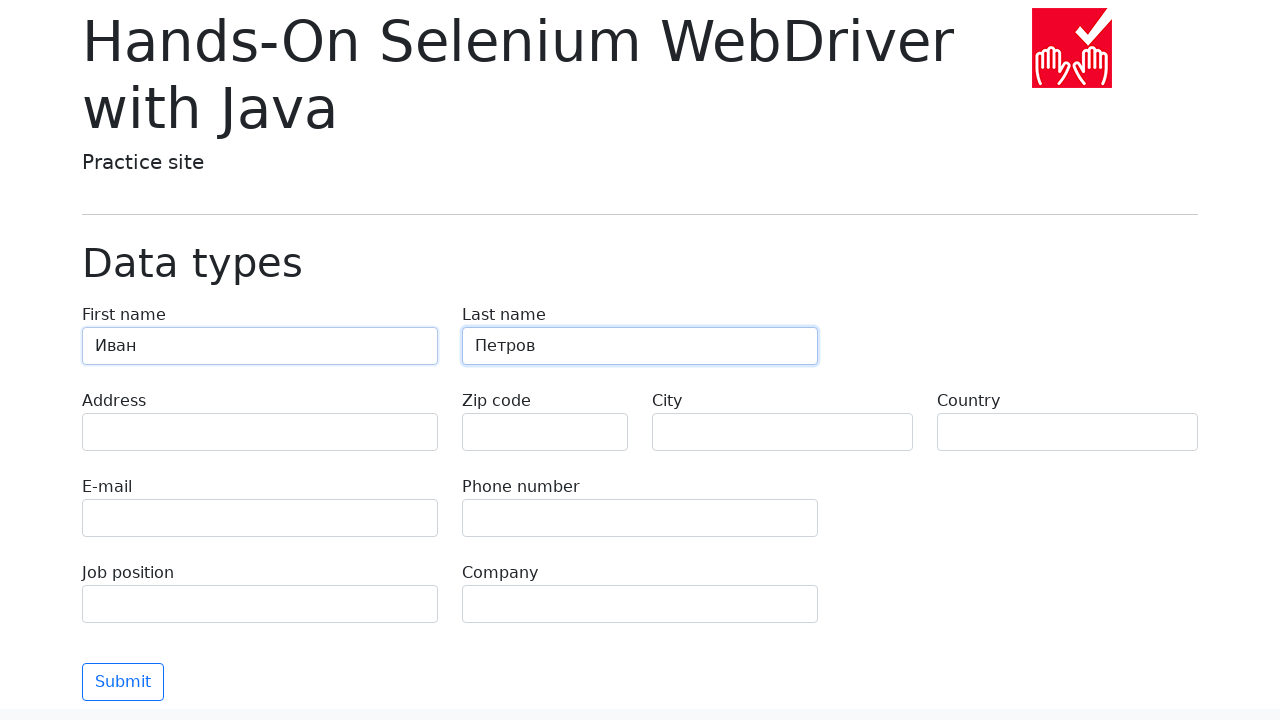

Filled address field with 'Ленина, 55-3' on input[name="address"]
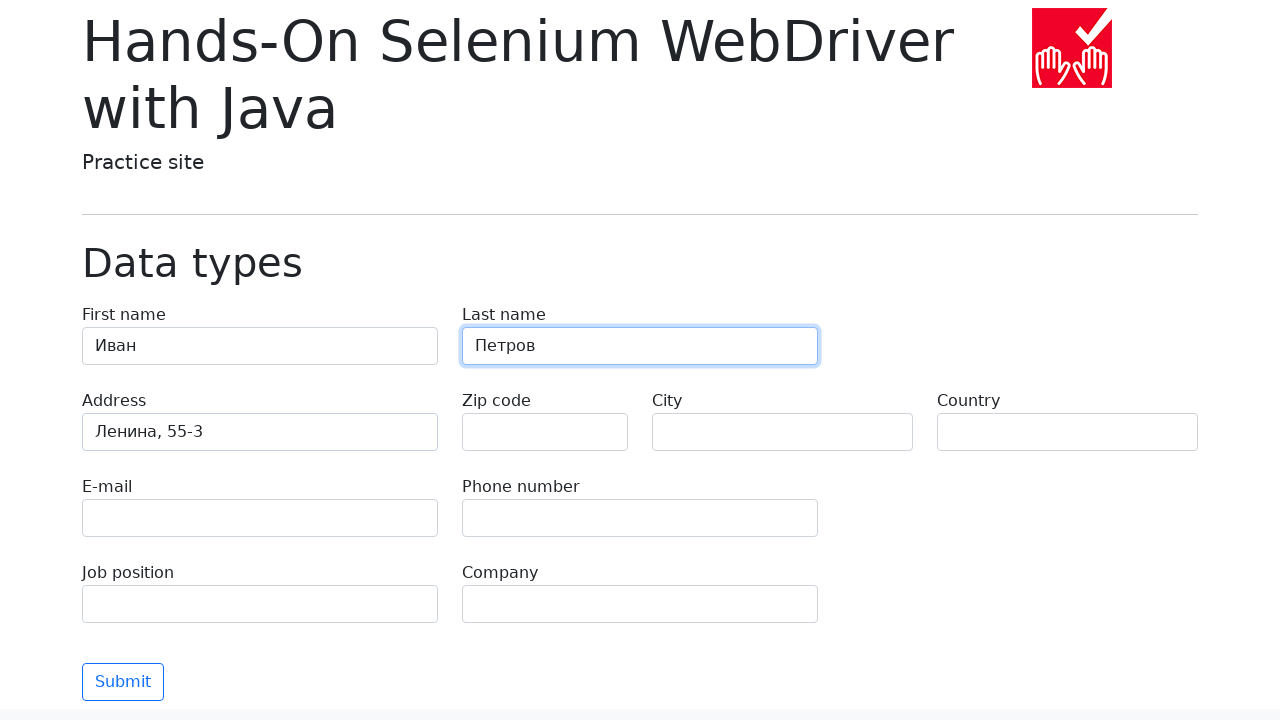

Filled email field with 'test@skypro.com' on input[name="e-mail"]
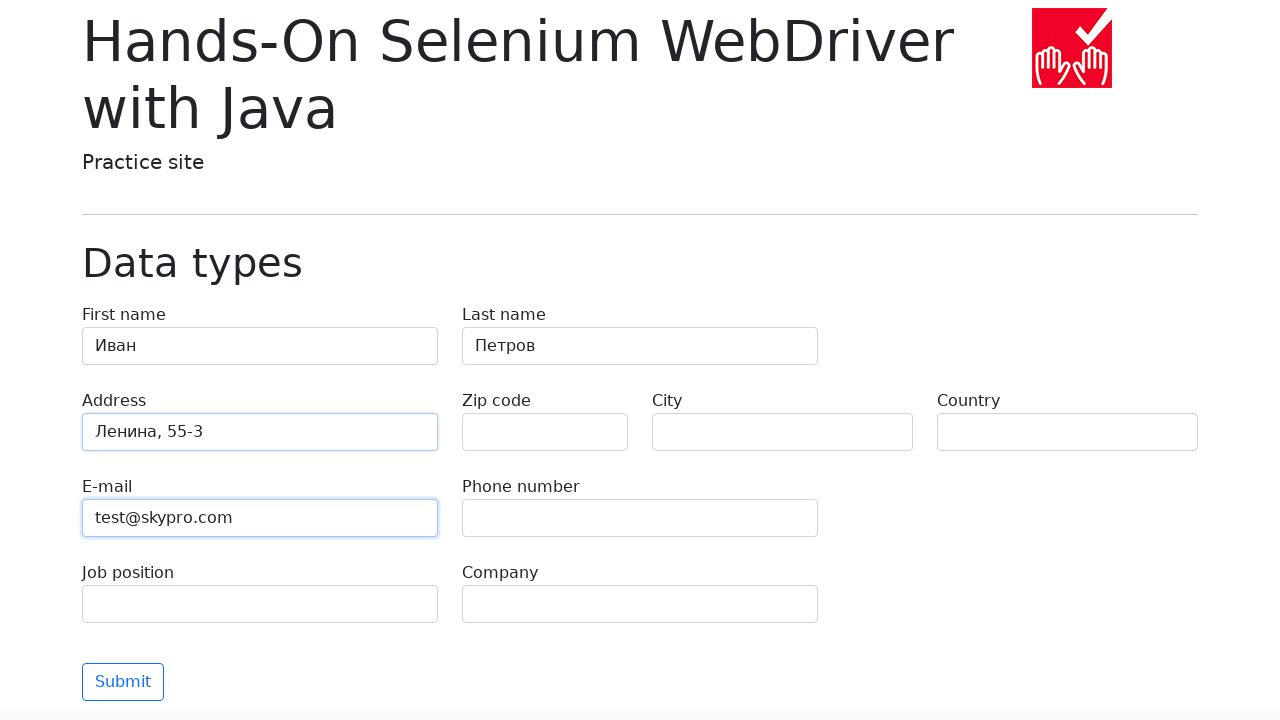

Filled phone field with '+7985899998787' on input[name="phone"]
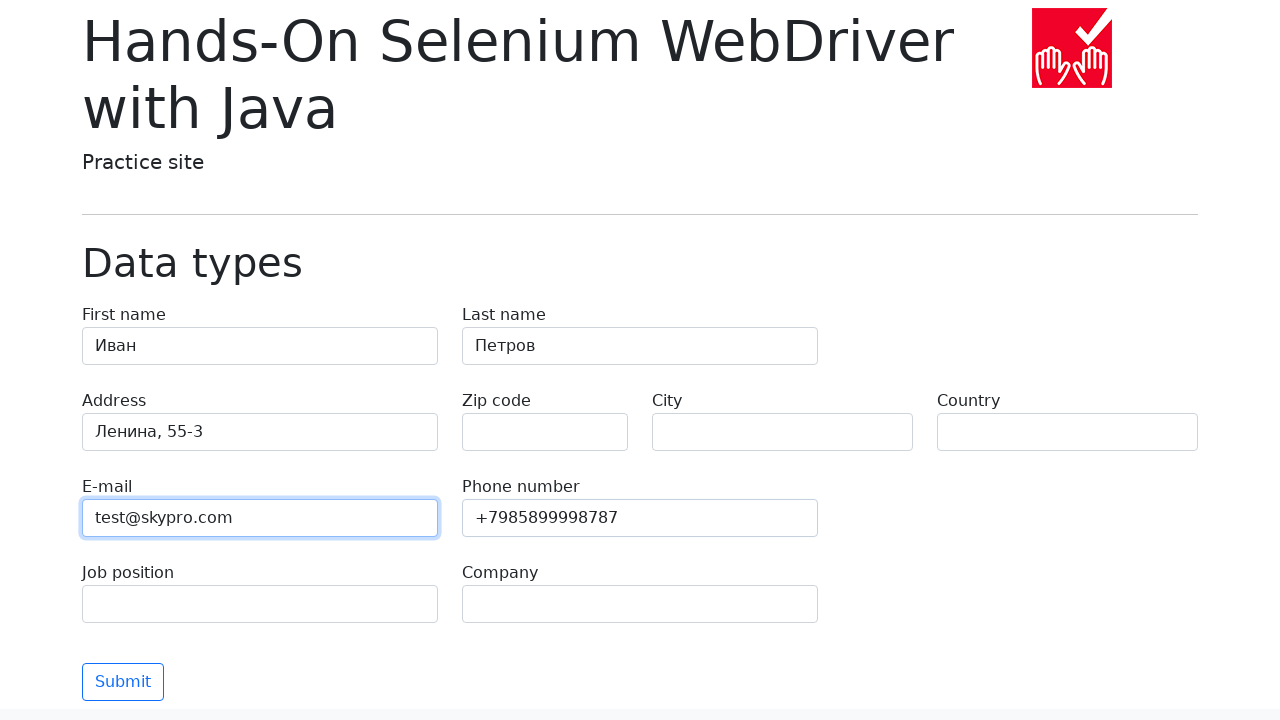

Filled city field with 'Москва' on input[name="city"]
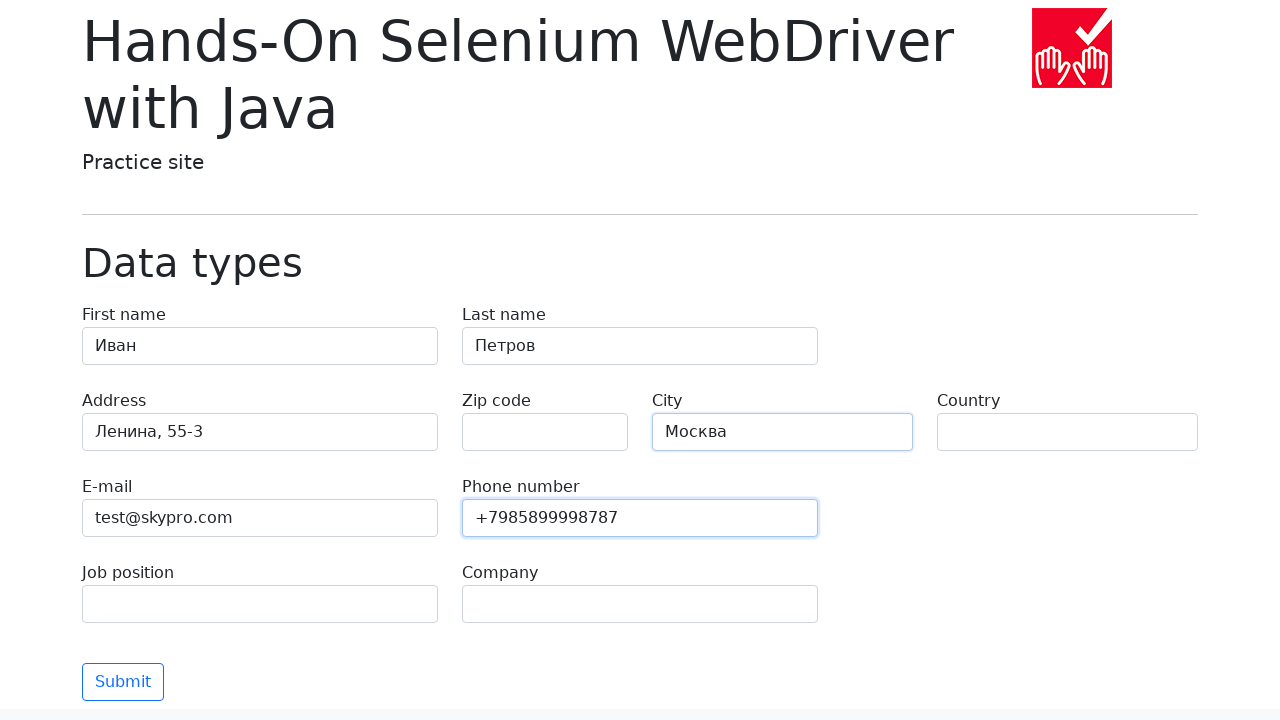

Filled country field with 'Россия' on input[name="country"]
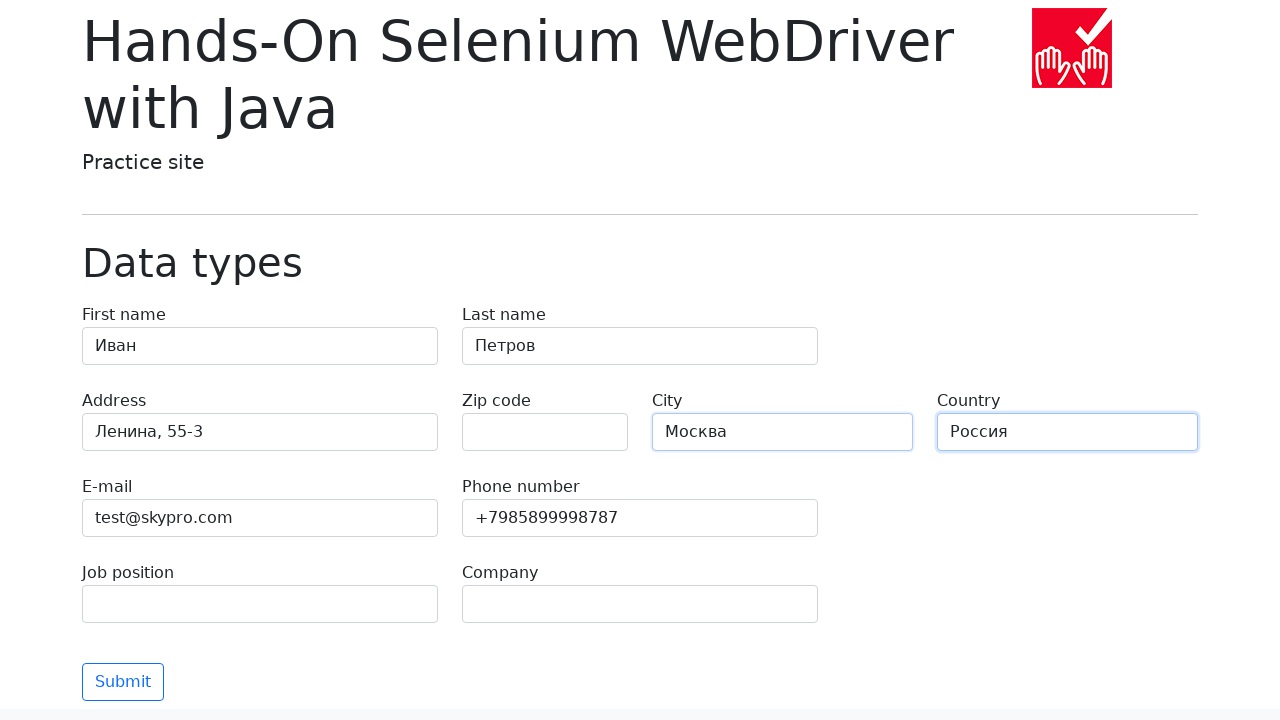

Filled job position field with 'QA' on input[name="job-position"]
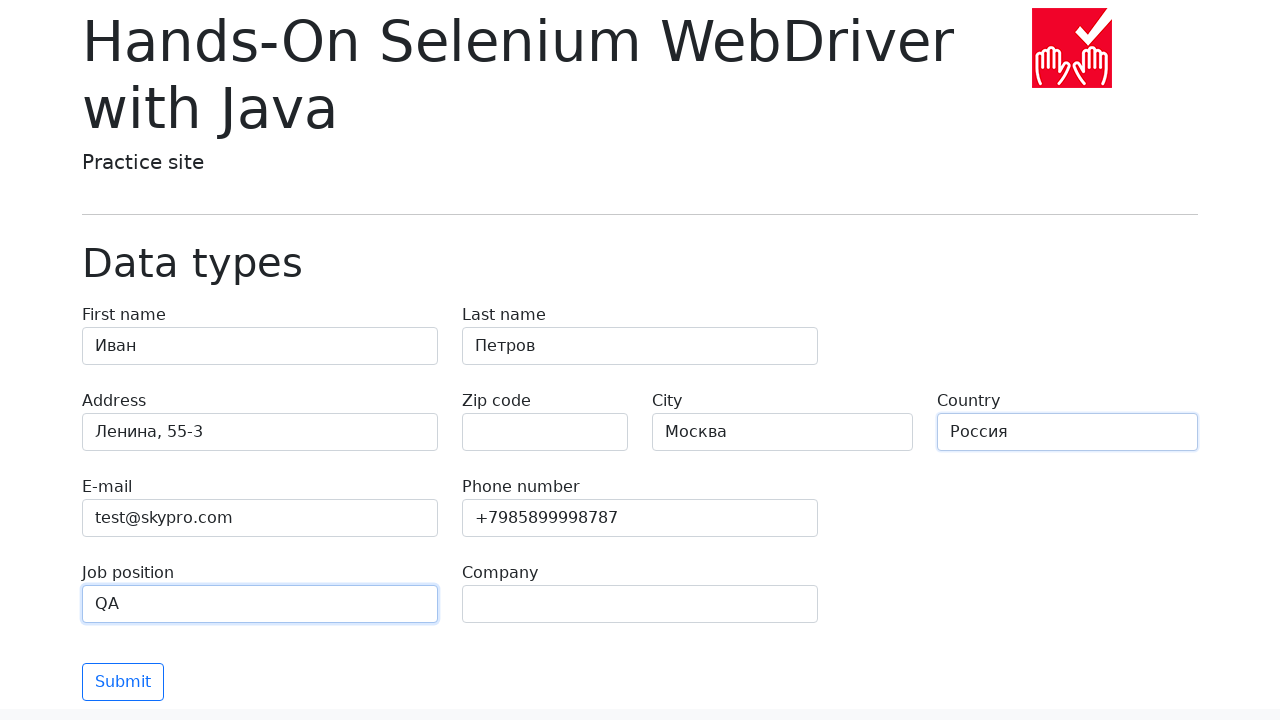

Filled company field with 'SkyPro' on input[name="company"]
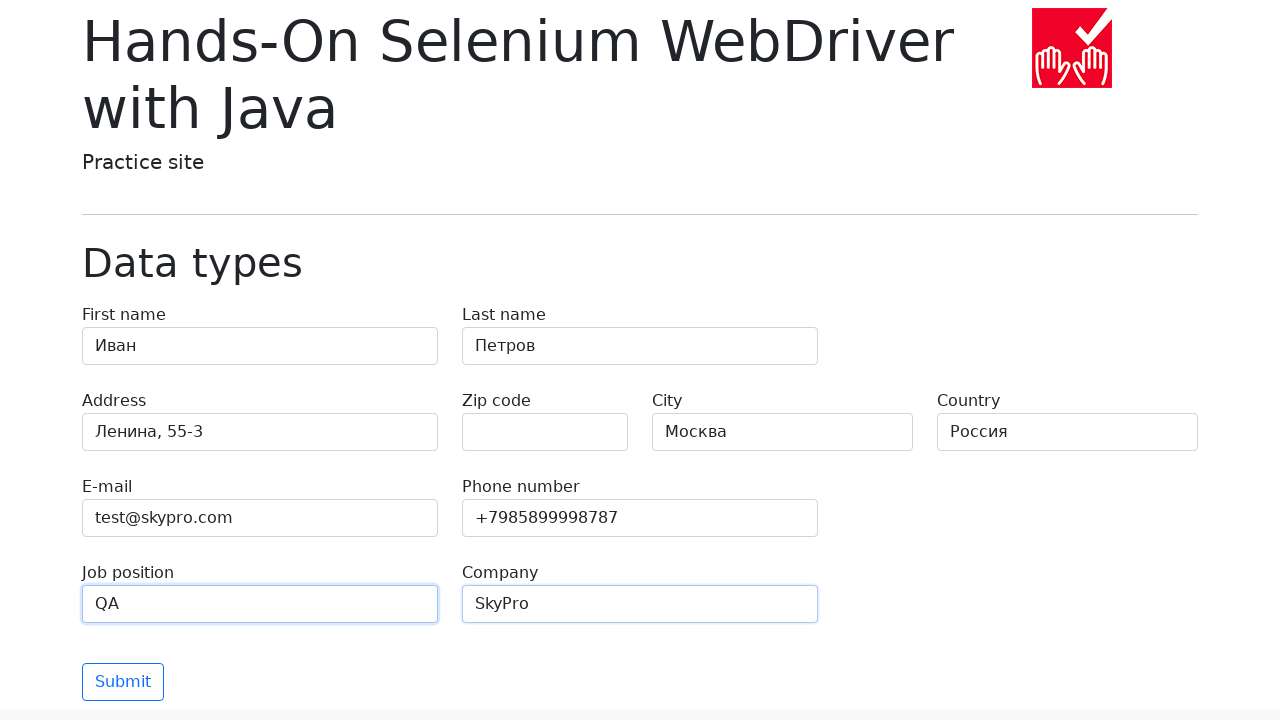

Clicked submit button to validate form at (123, 682) on button[type="submit"]
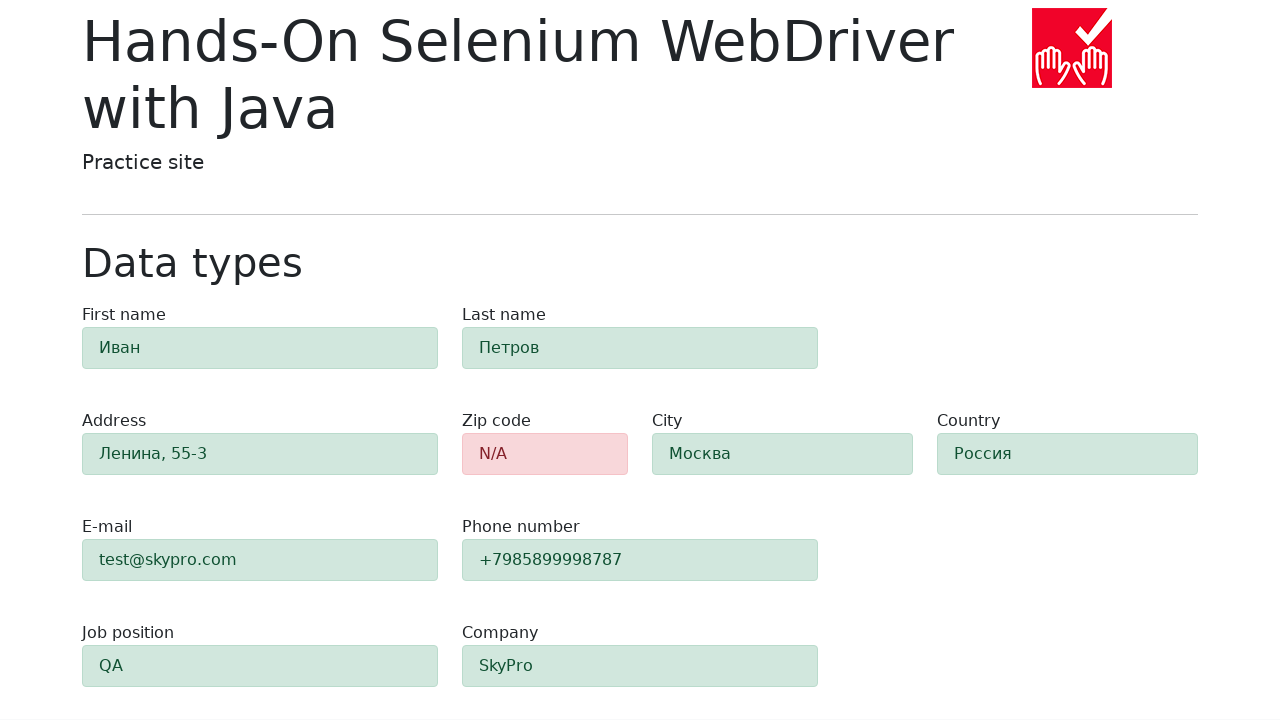

Waited for form validation to complete
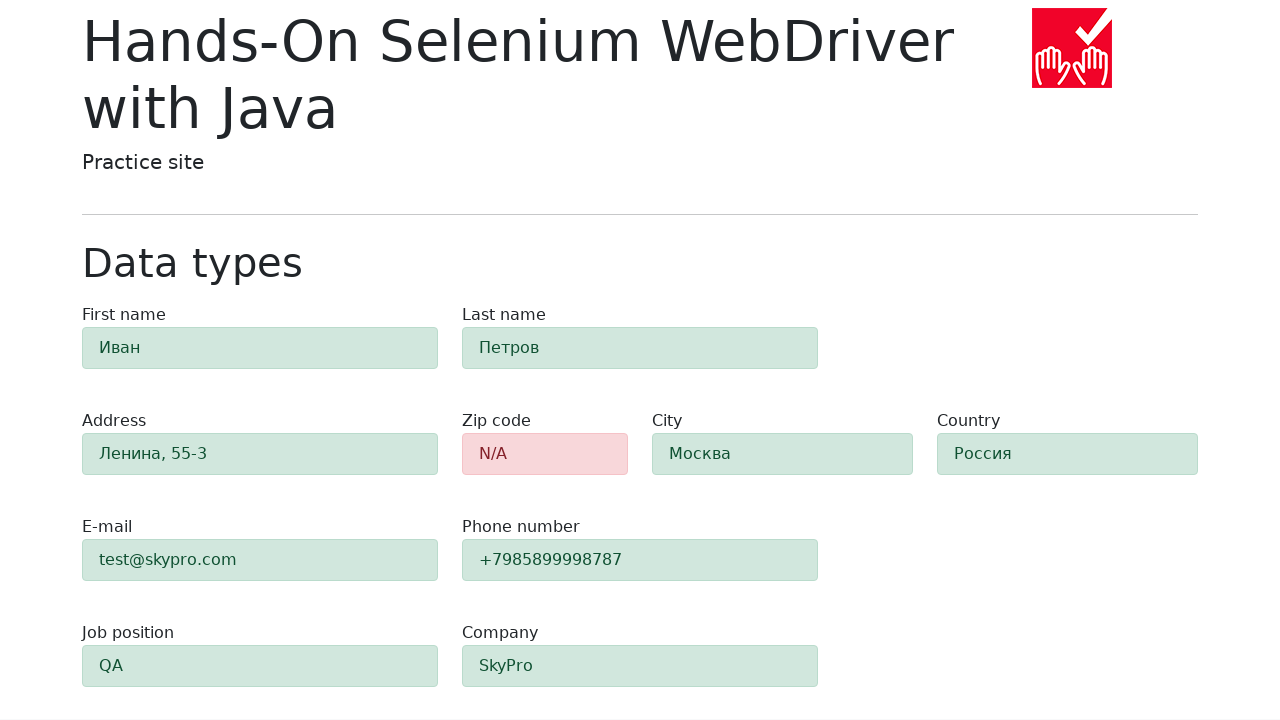

Retrieved zip code field background color for validation check
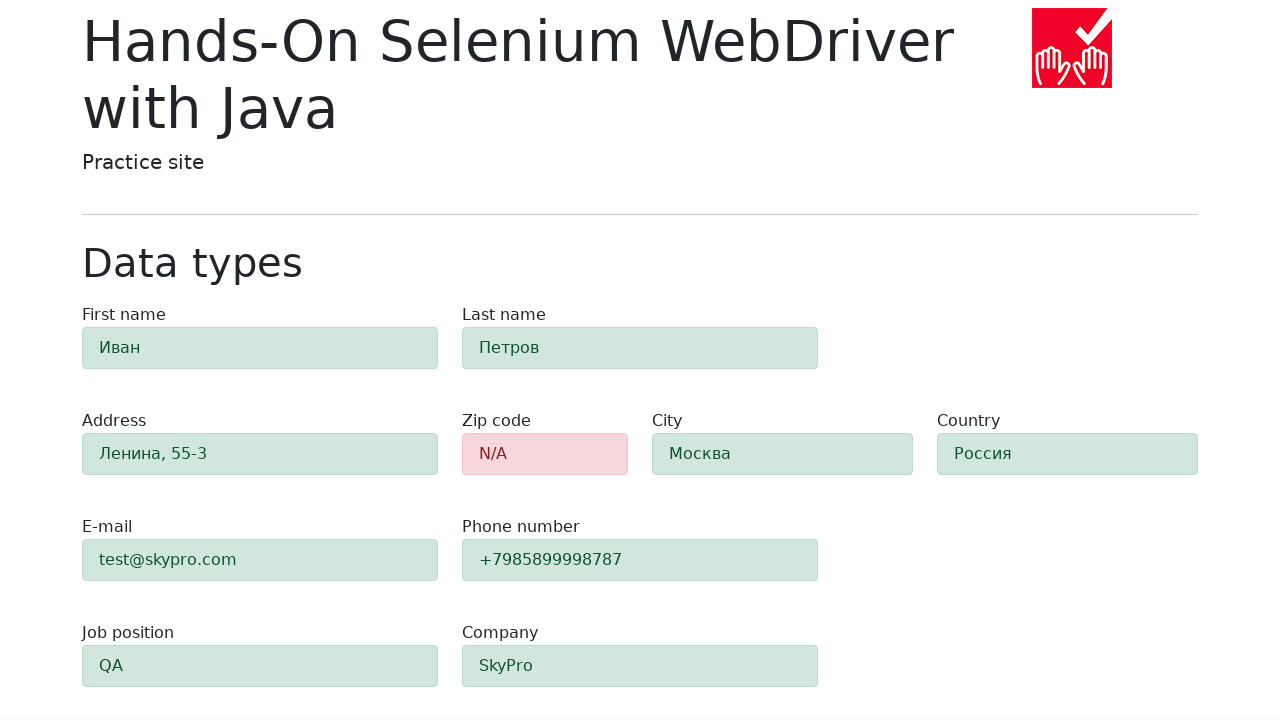

Verified zip code field is highlighted in red (validation error)
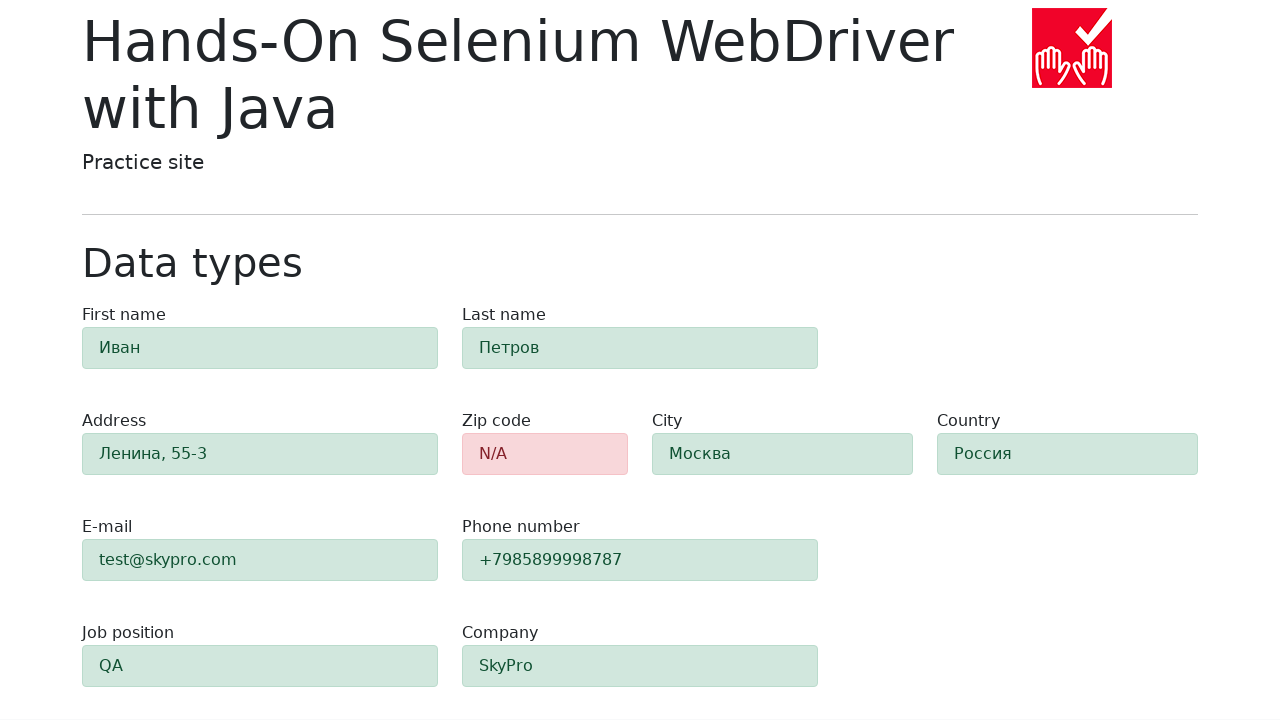

Retrieved background color for field 'first-name'
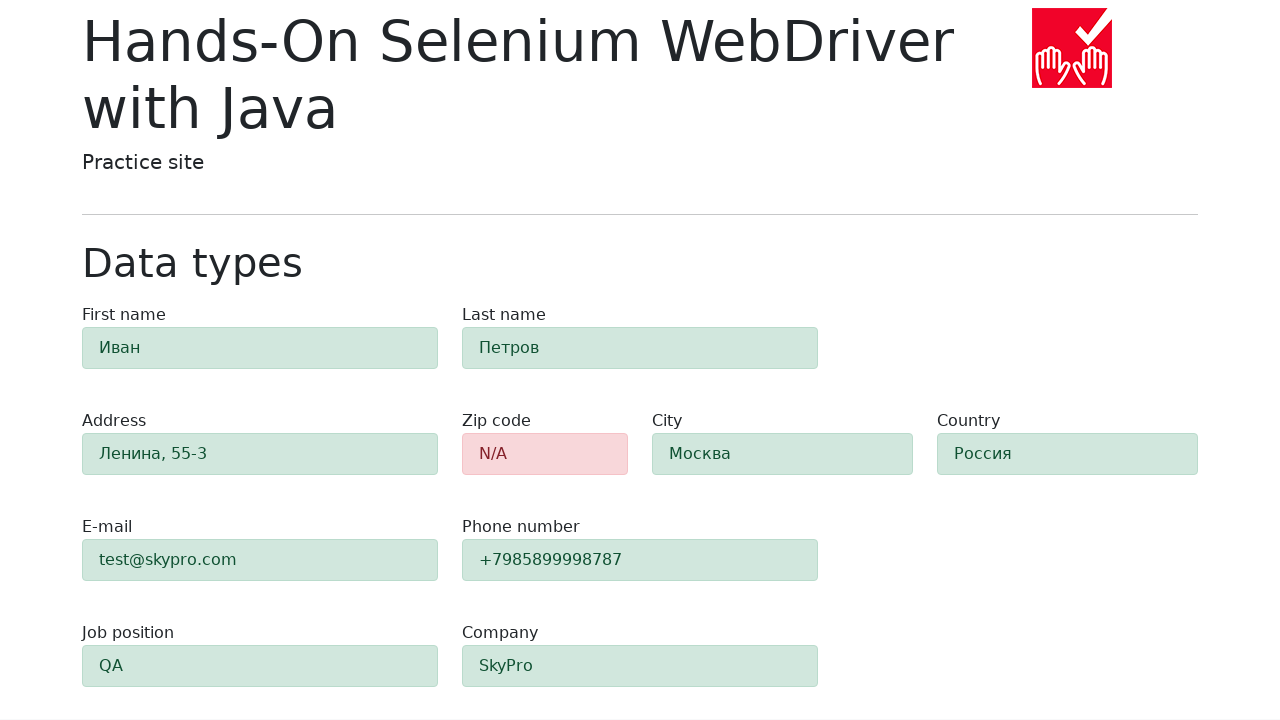

Verified field 'first-name' is highlighted in green (validation success)
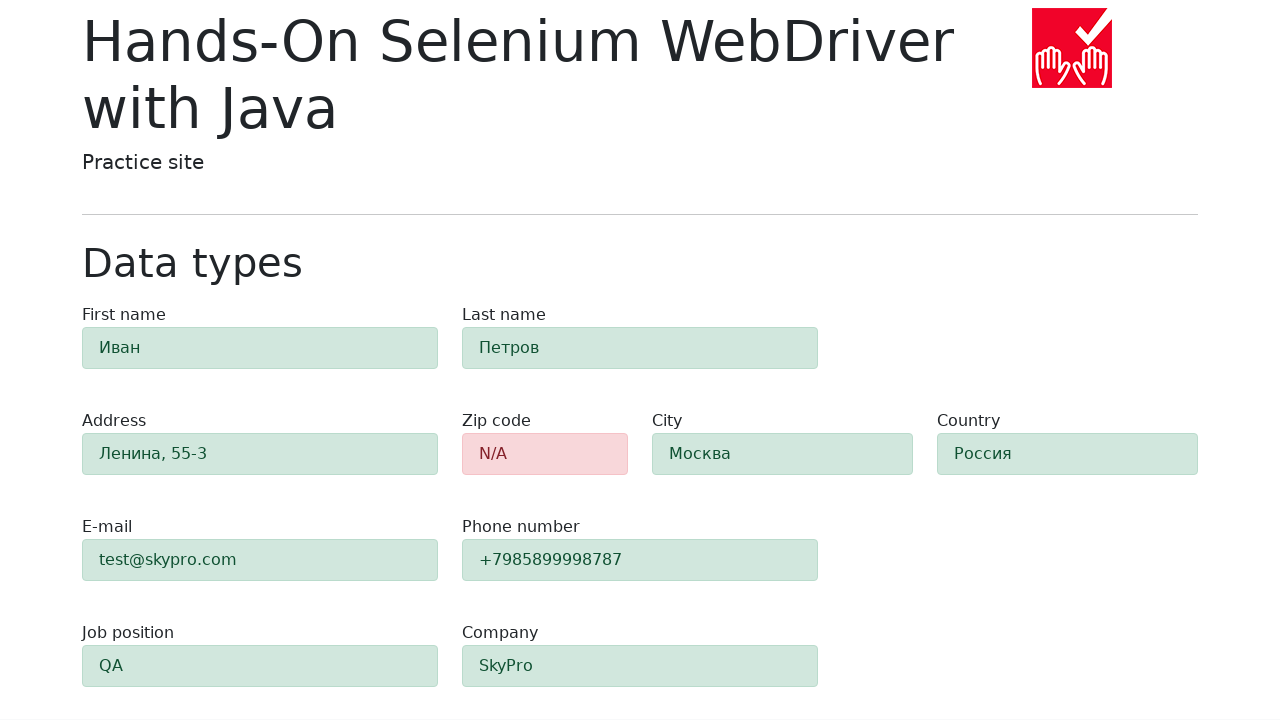

Retrieved background color for field 'last-name'
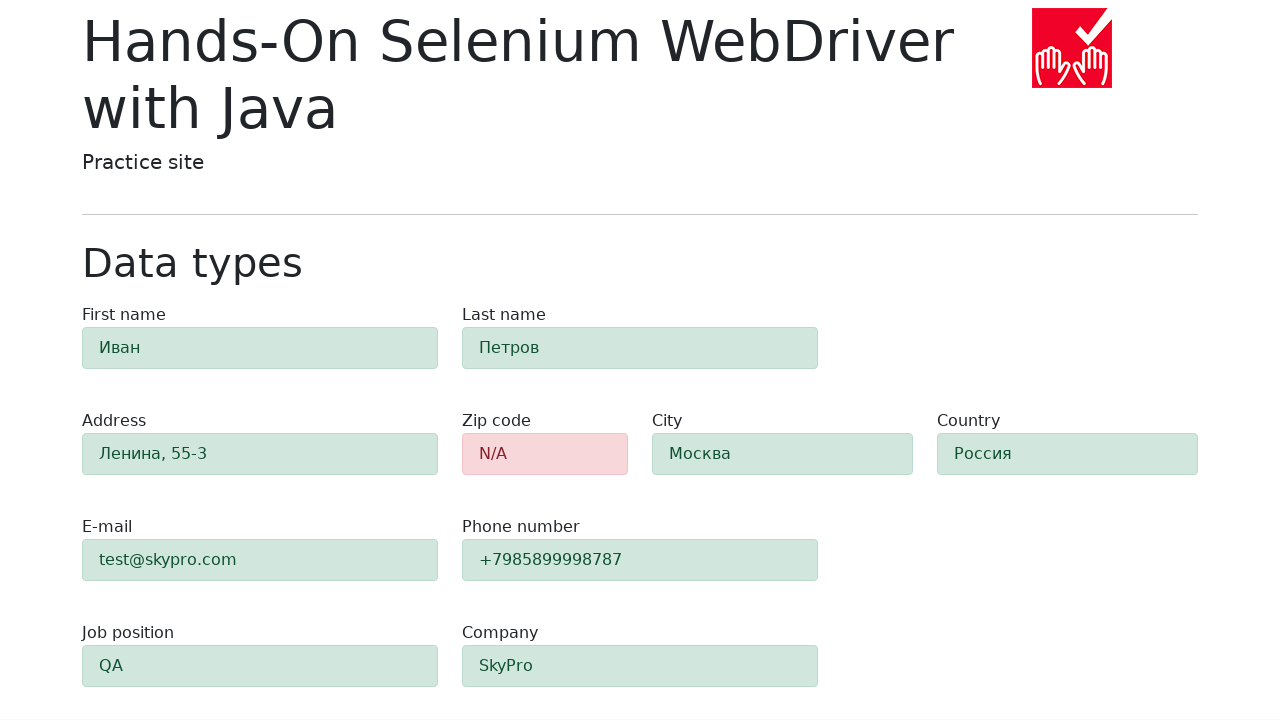

Verified field 'last-name' is highlighted in green (validation success)
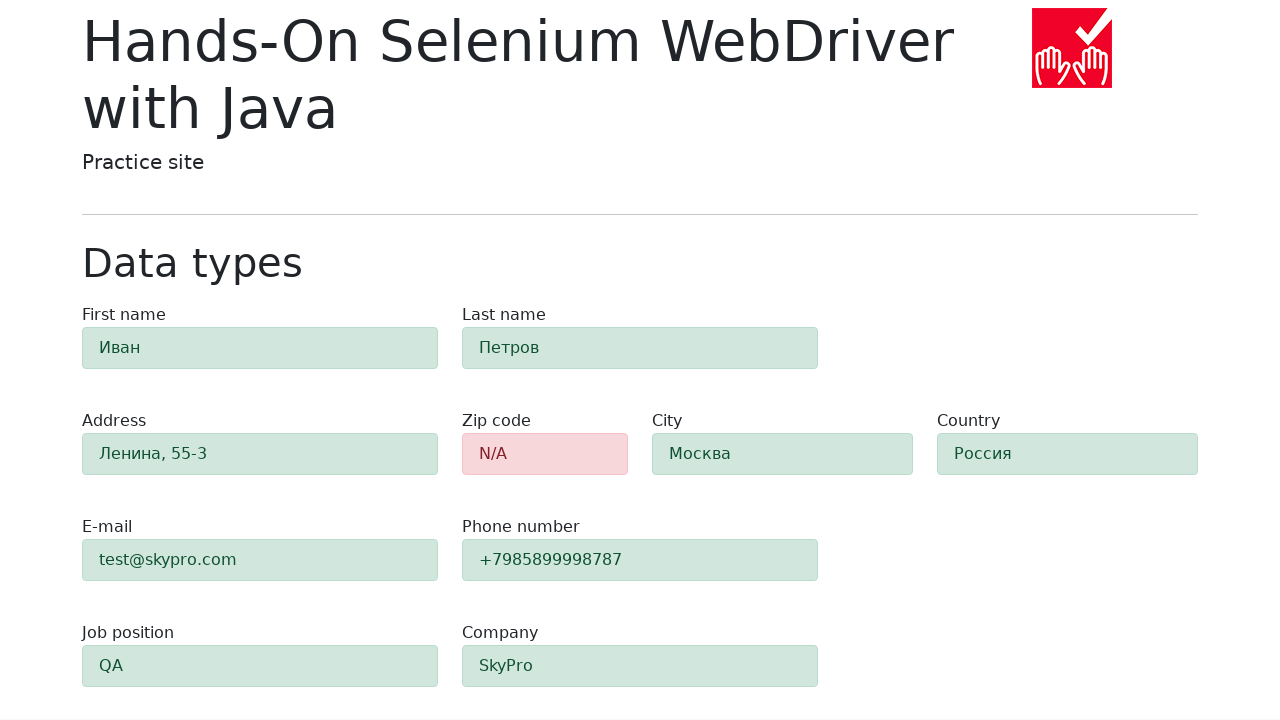

Retrieved background color for field 'address'
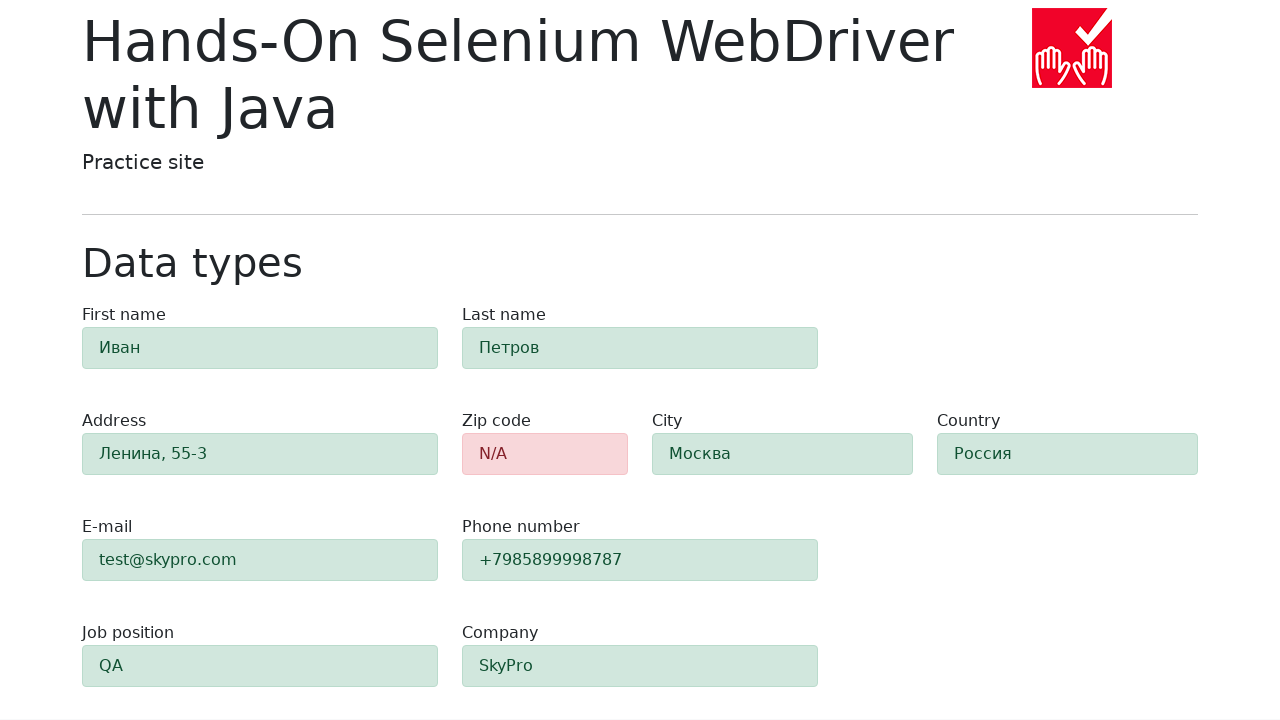

Verified field 'address' is highlighted in green (validation success)
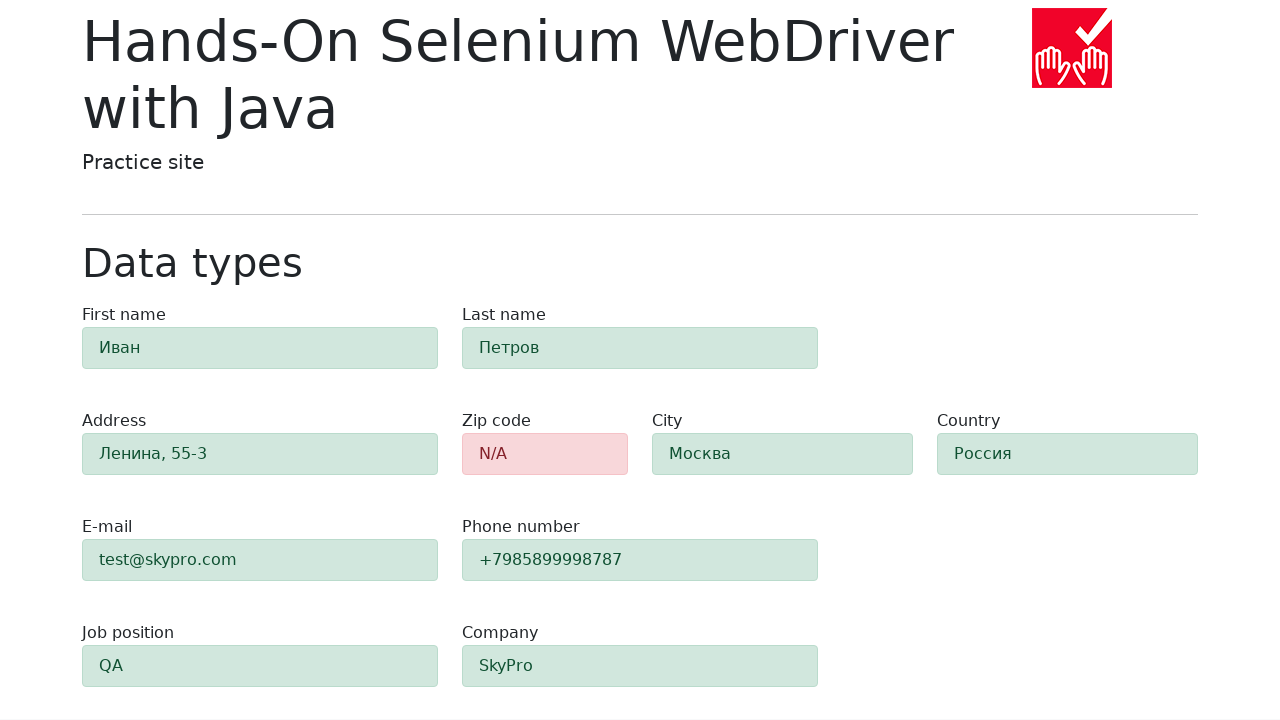

Retrieved background color for field 'e-mail'
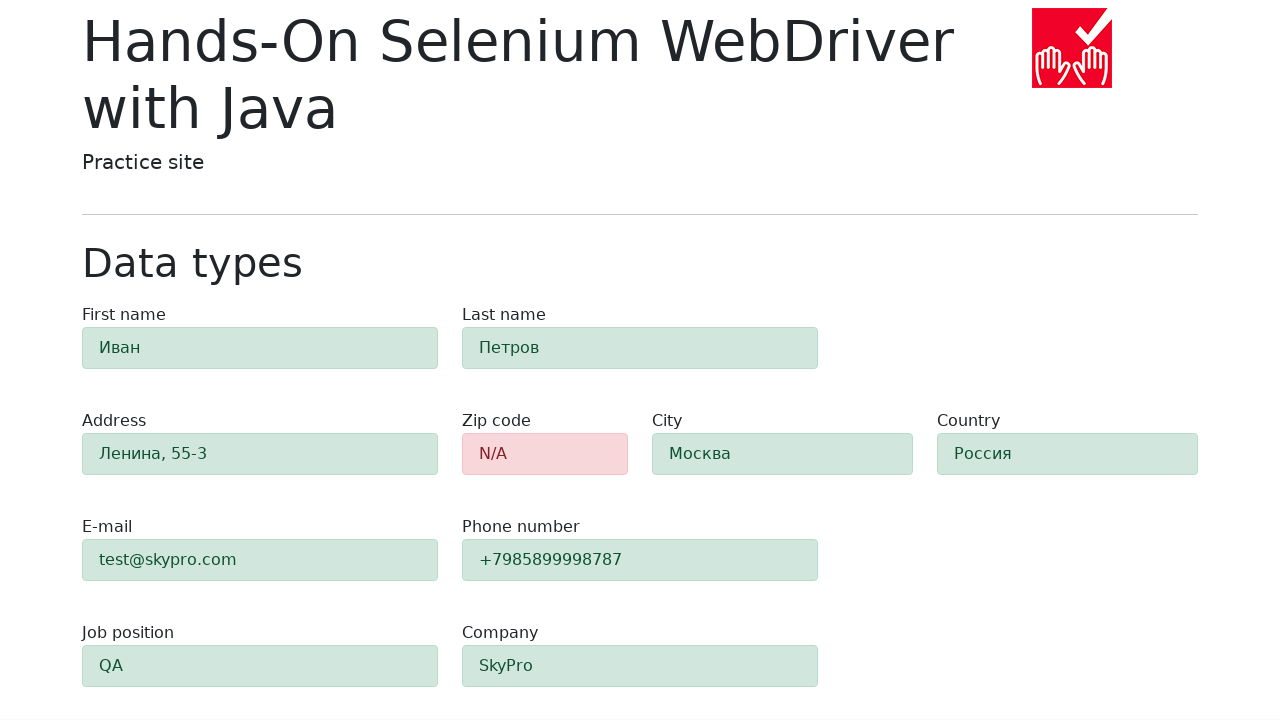

Verified field 'e-mail' is highlighted in green (validation success)
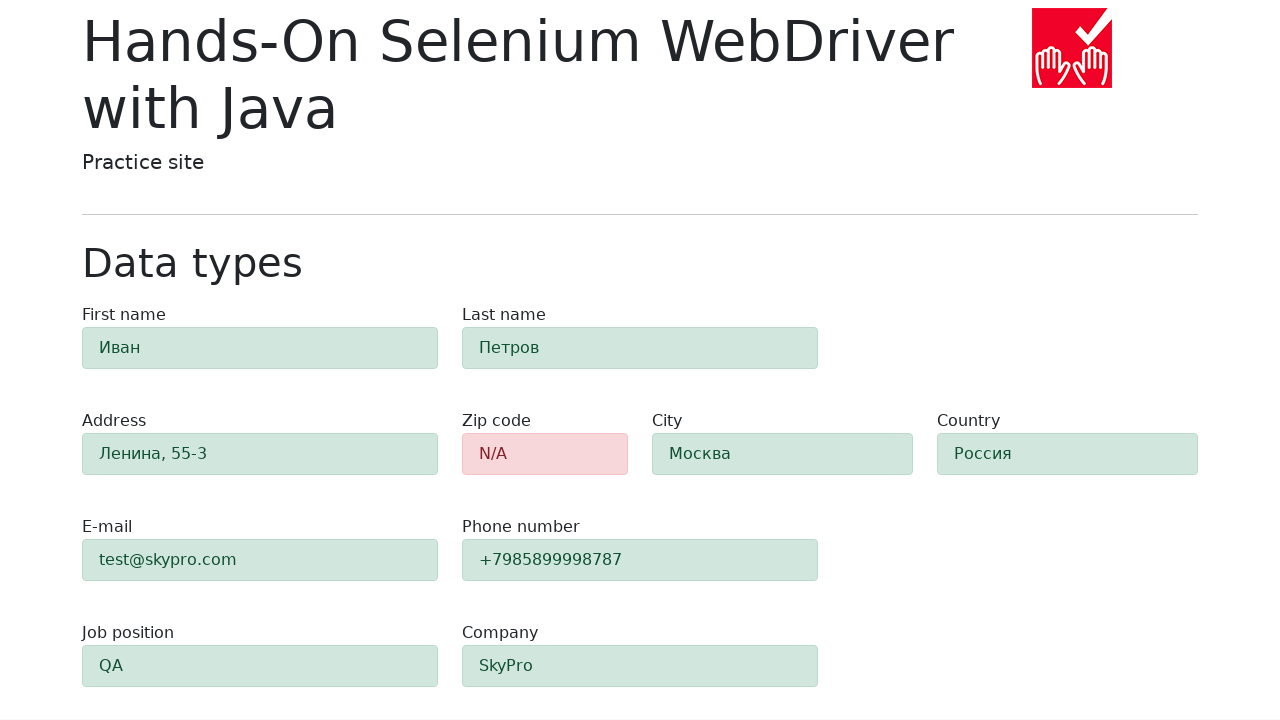

Retrieved background color for field 'phone'
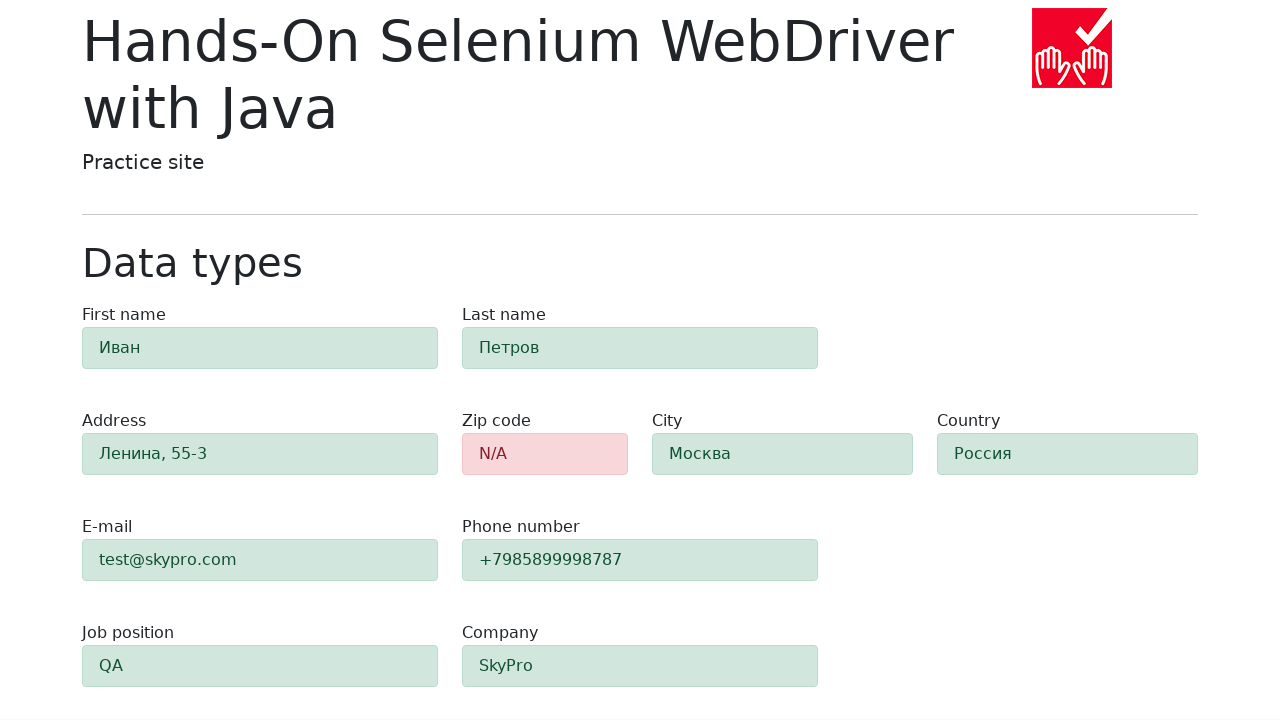

Verified field 'phone' is highlighted in green (validation success)
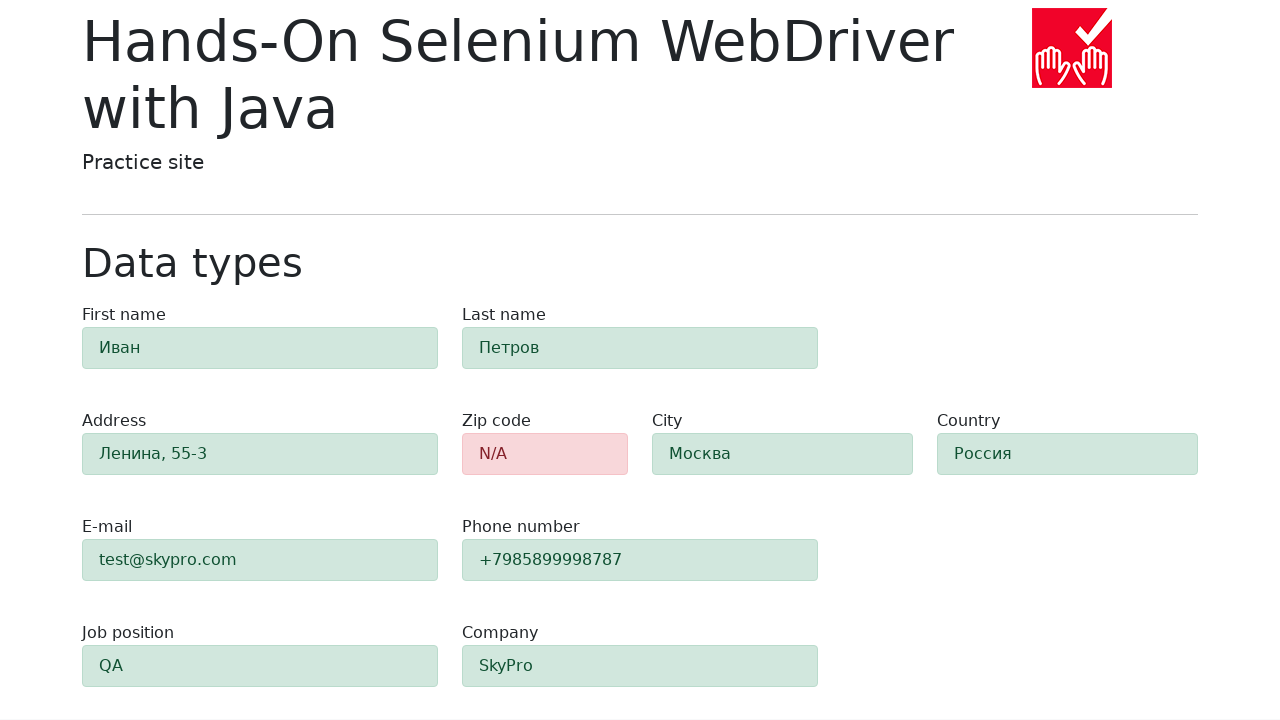

Retrieved background color for field 'city'
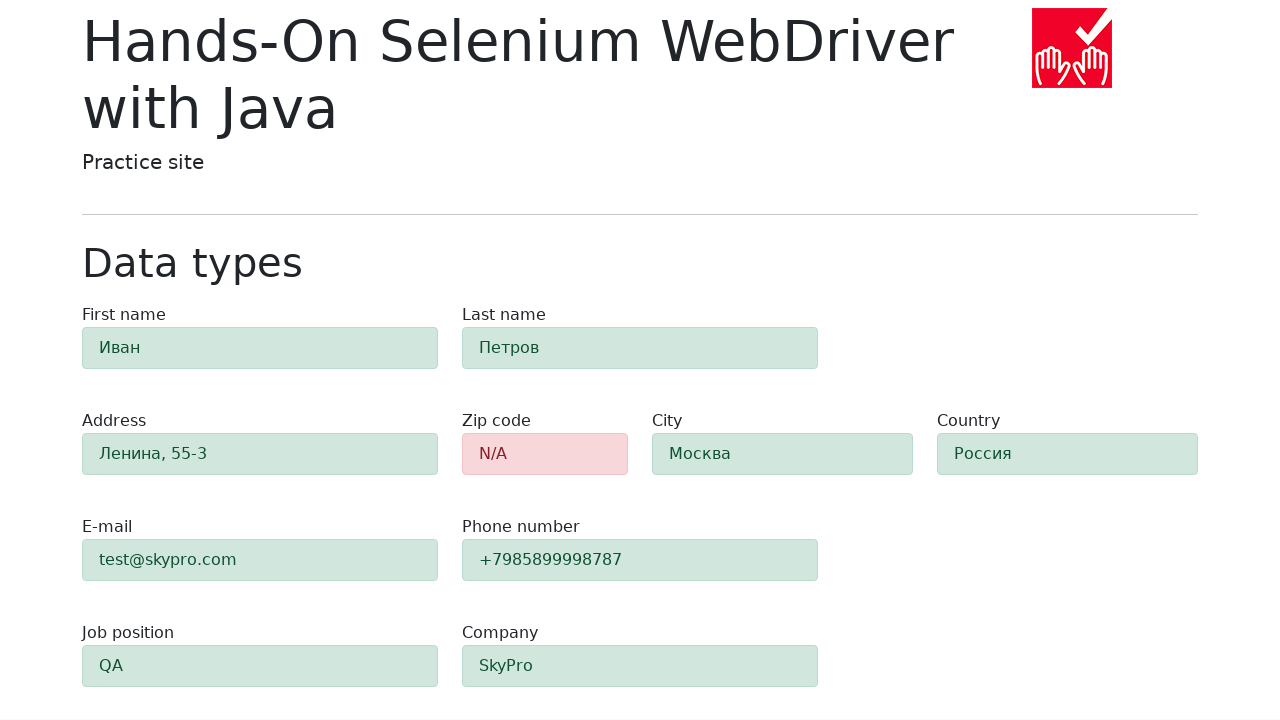

Verified field 'city' is highlighted in green (validation success)
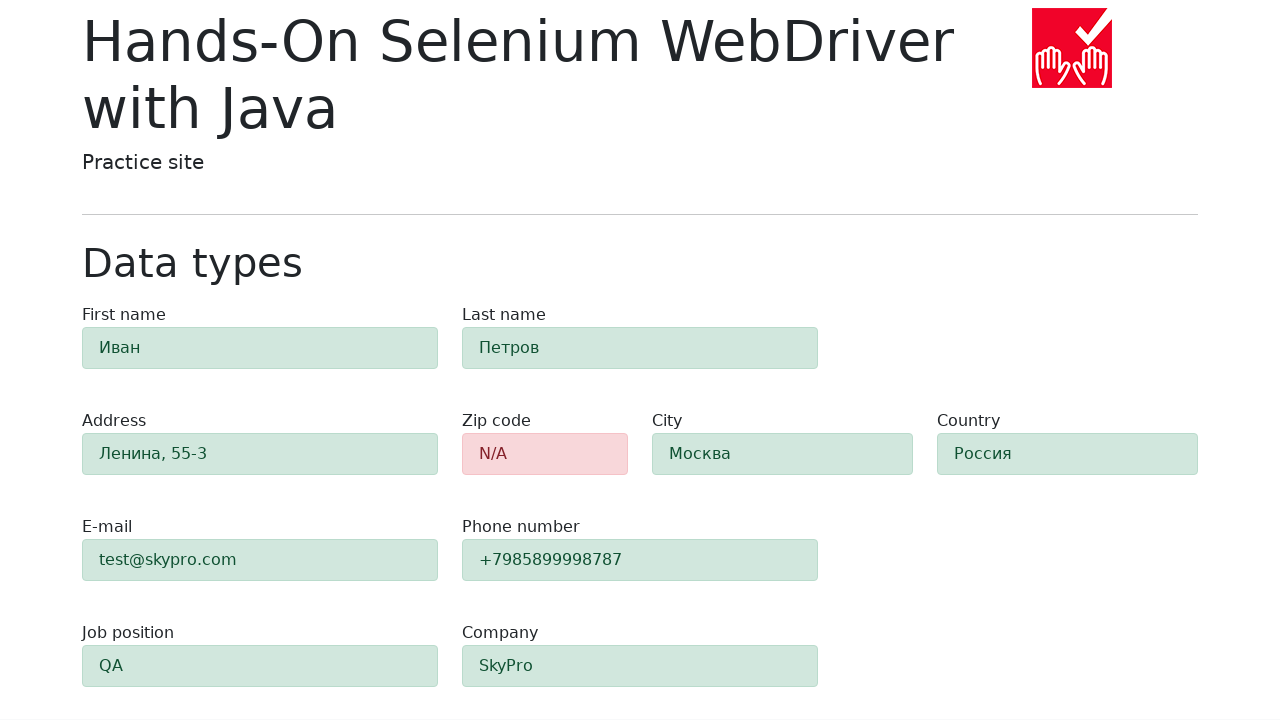

Retrieved background color for field 'country'
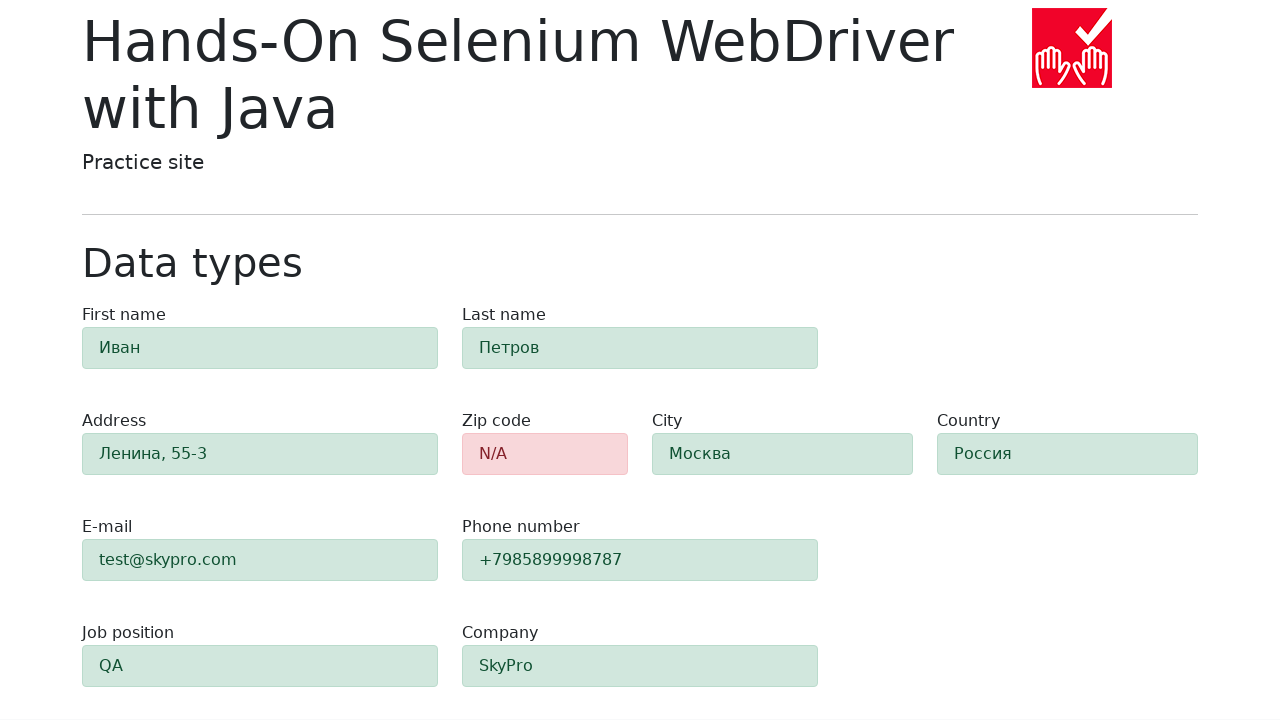

Verified field 'country' is highlighted in green (validation success)
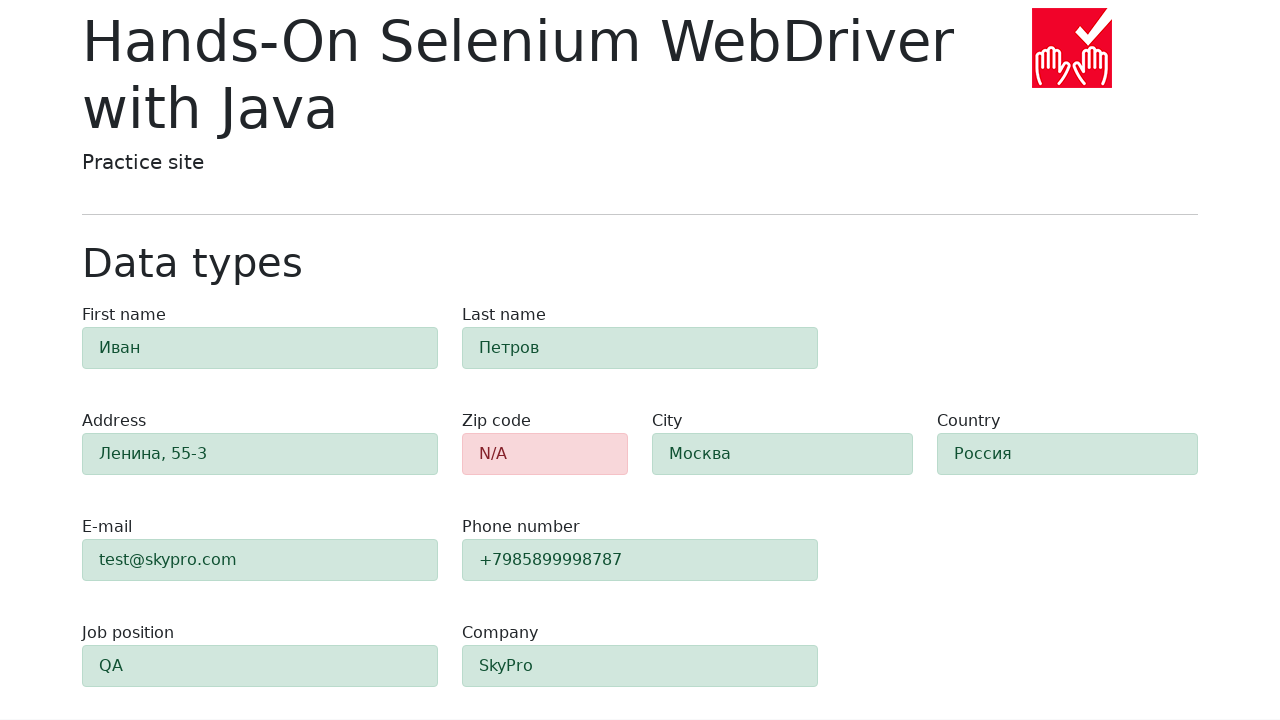

Retrieved background color for field 'job-position'
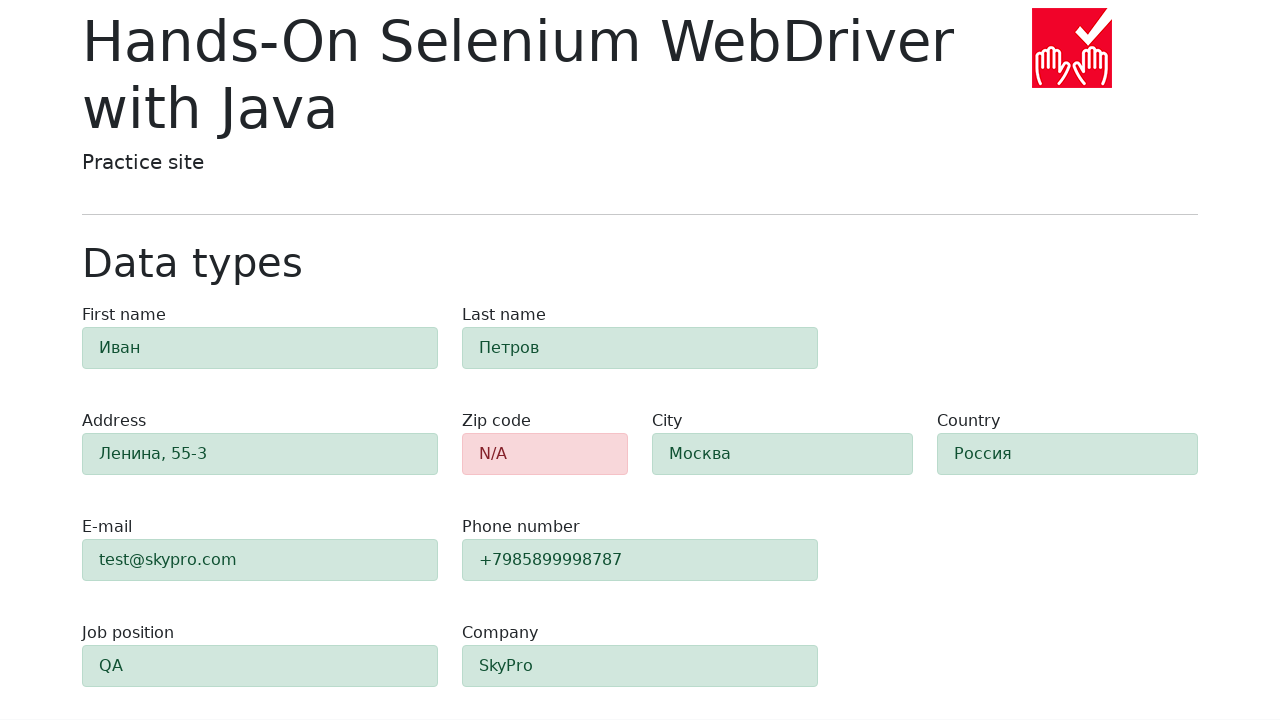

Verified field 'job-position' is highlighted in green (validation success)
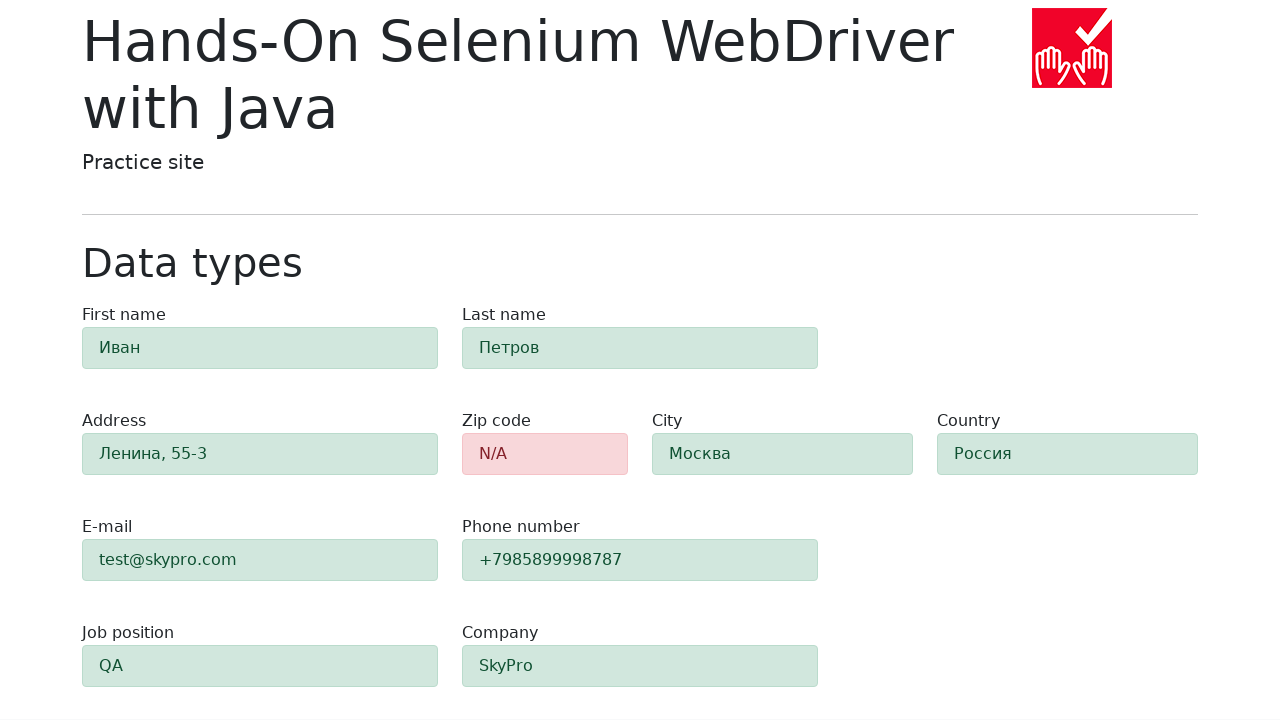

Retrieved background color for field 'company'
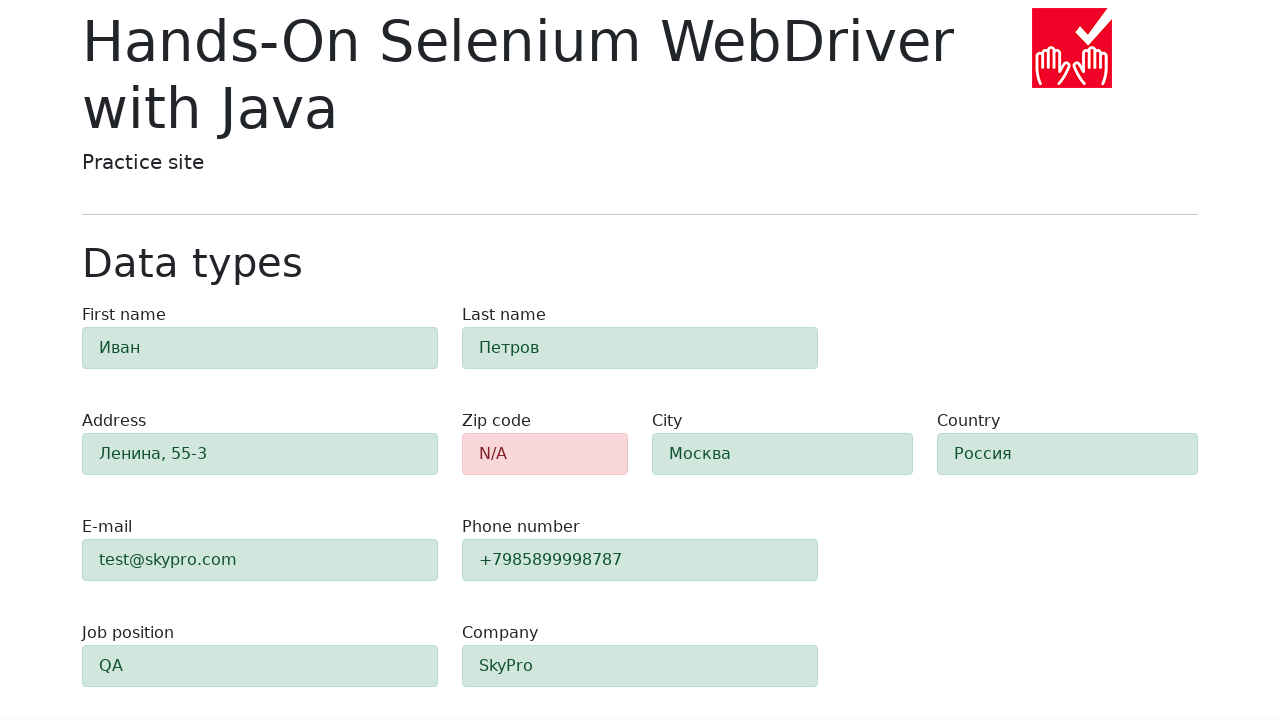

Verified field 'company' is highlighted in green (validation success)
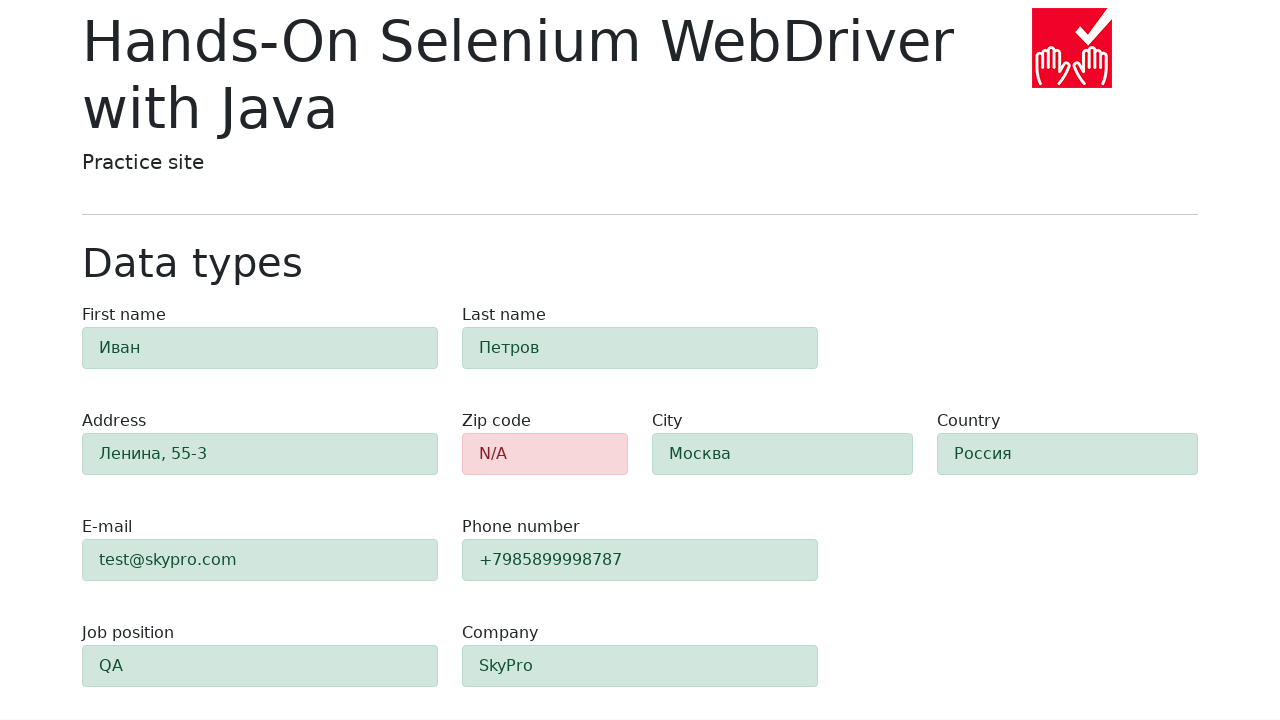

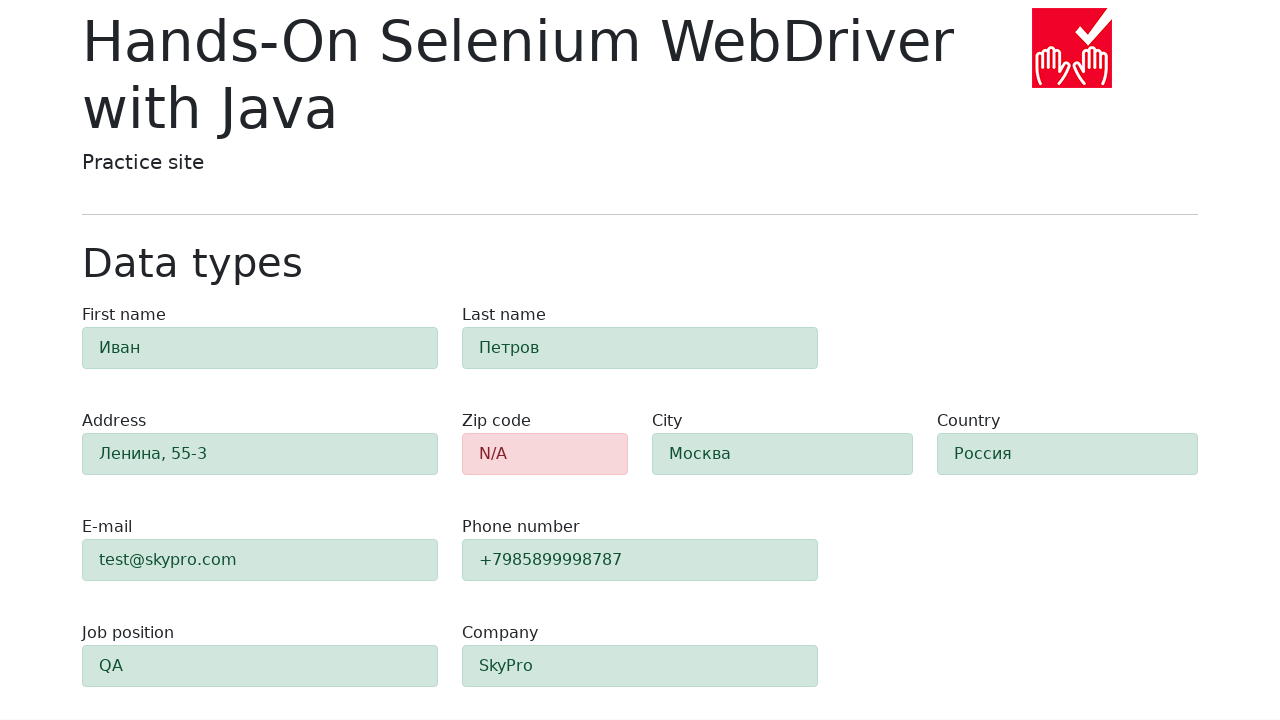